Tests a contact/registration form by filling in name, email, selecting a province from dropdown, choosing gender, checking consent, and submitting the form. Then verifies the submitted name appears in the results.

Starting URL: https://peter425.gitlab.io/openpeopletestwebsite/form.html

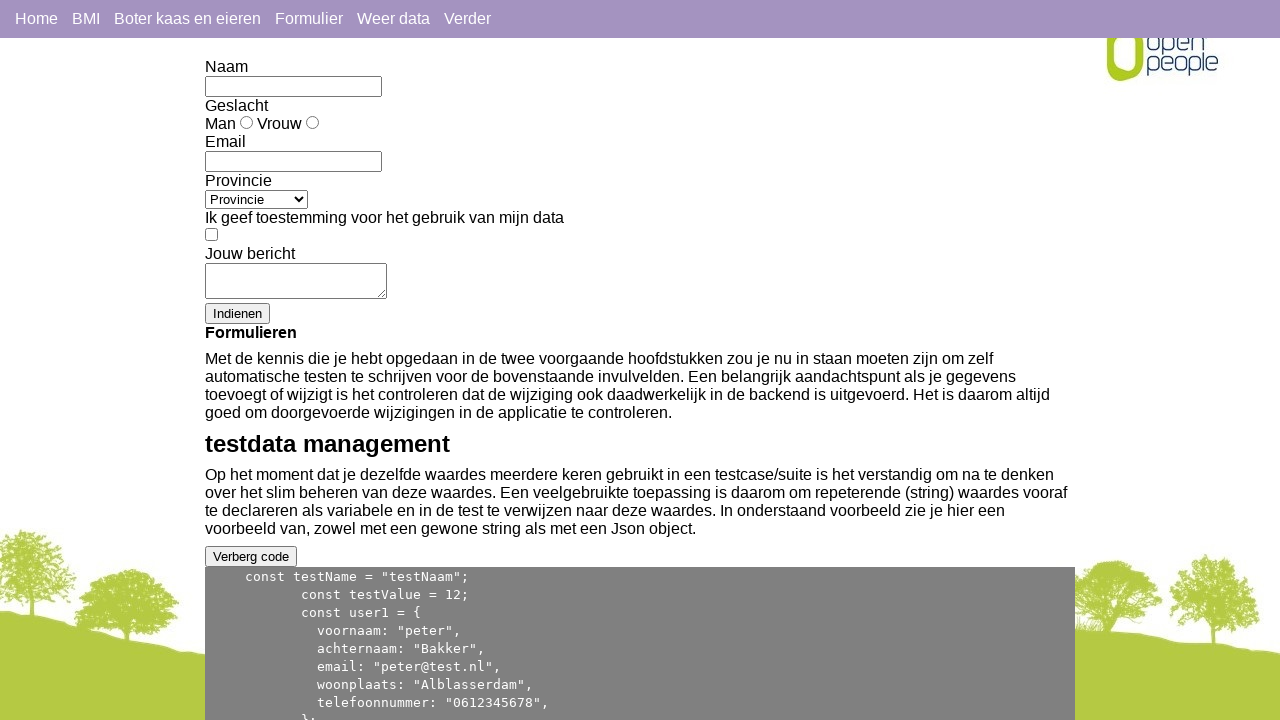

Filled name field with 'Peter Bakker' on input[name="name"], input#name, input[placeholder*="naam" i]
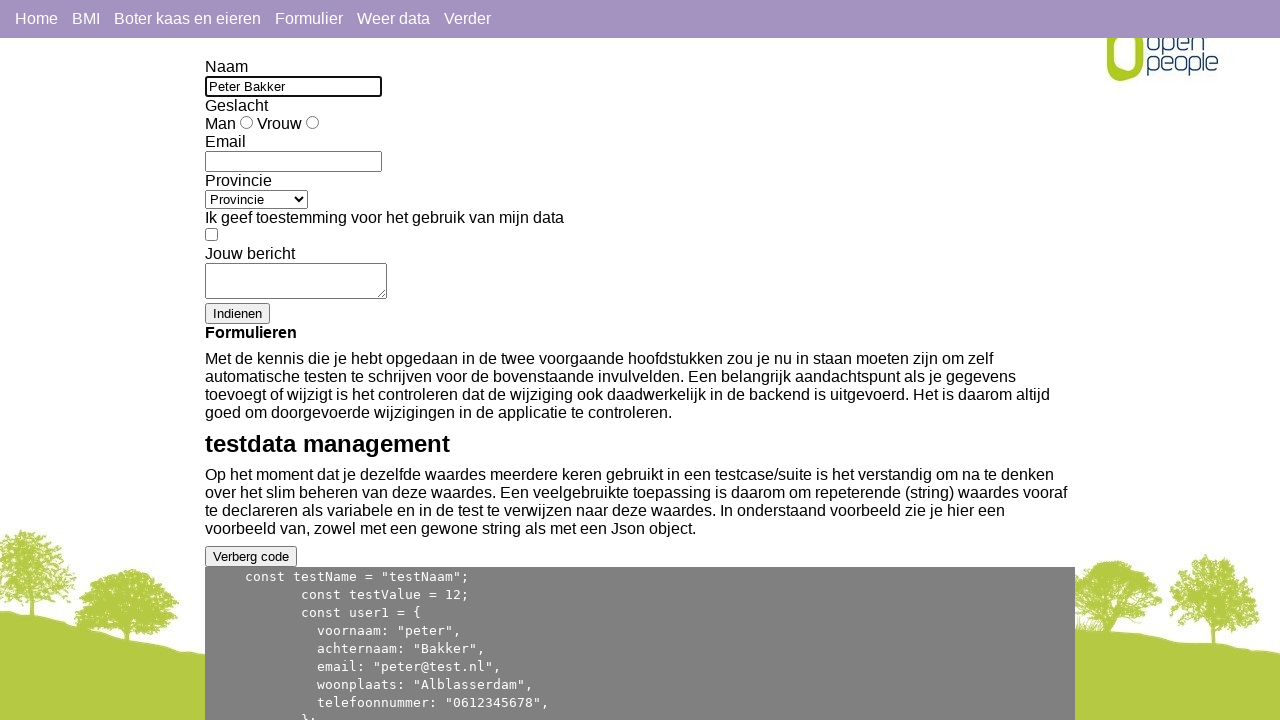

Filled email field with 'peter@test.nl' on input[type="email"], input[name="email"], input#email
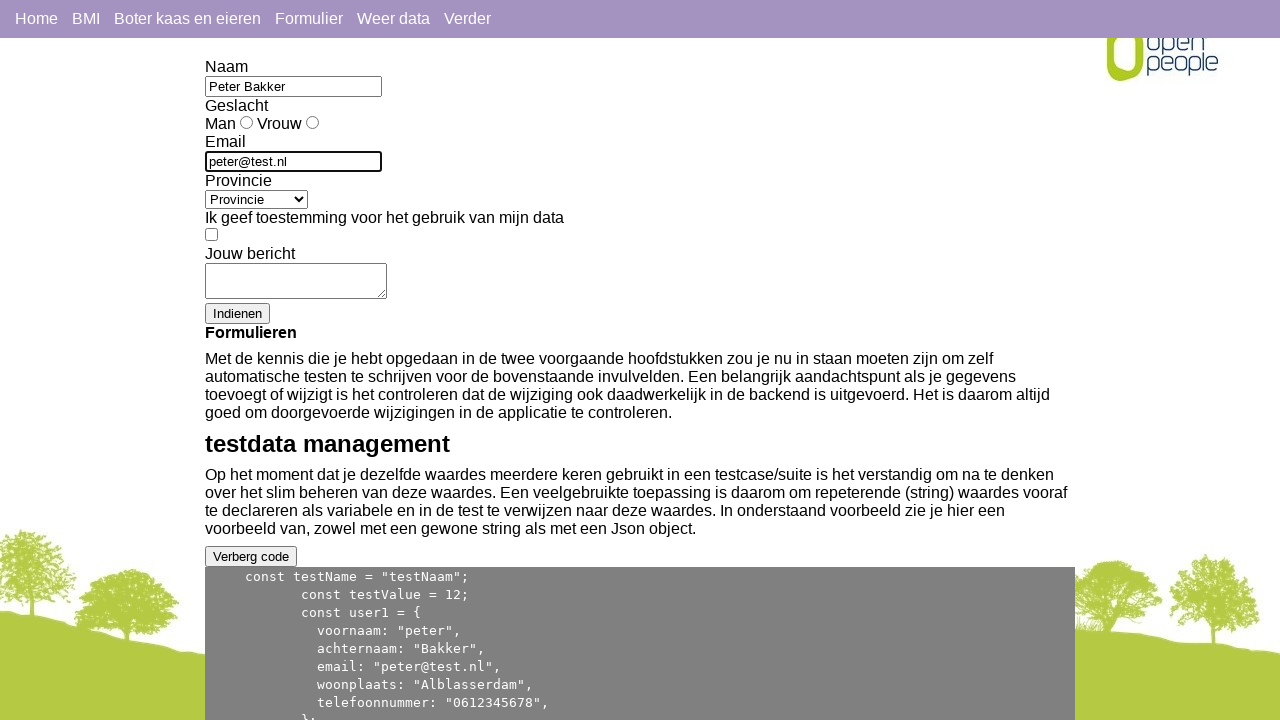

Selected 'Zuid-Holland' from province dropdown on select
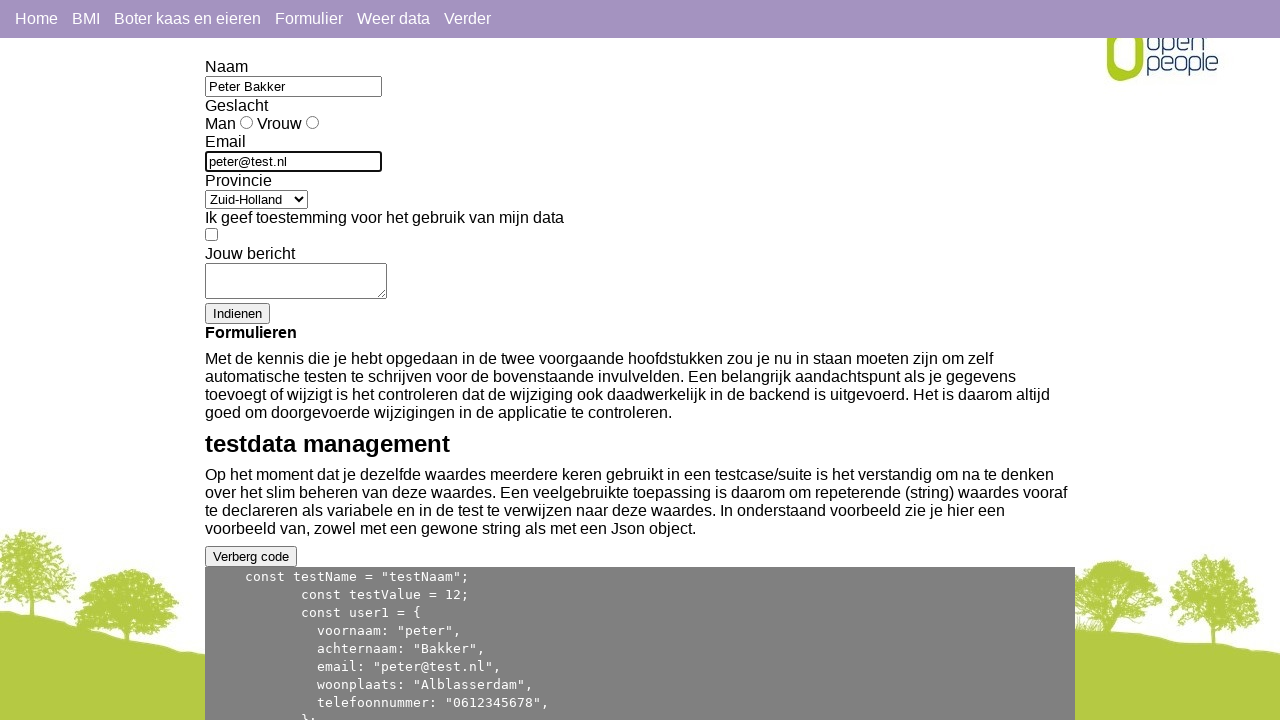

Selected male gender radio button at (246, 122) on input[type="radio"][value="man"], input[type="radio"]:first-of-type
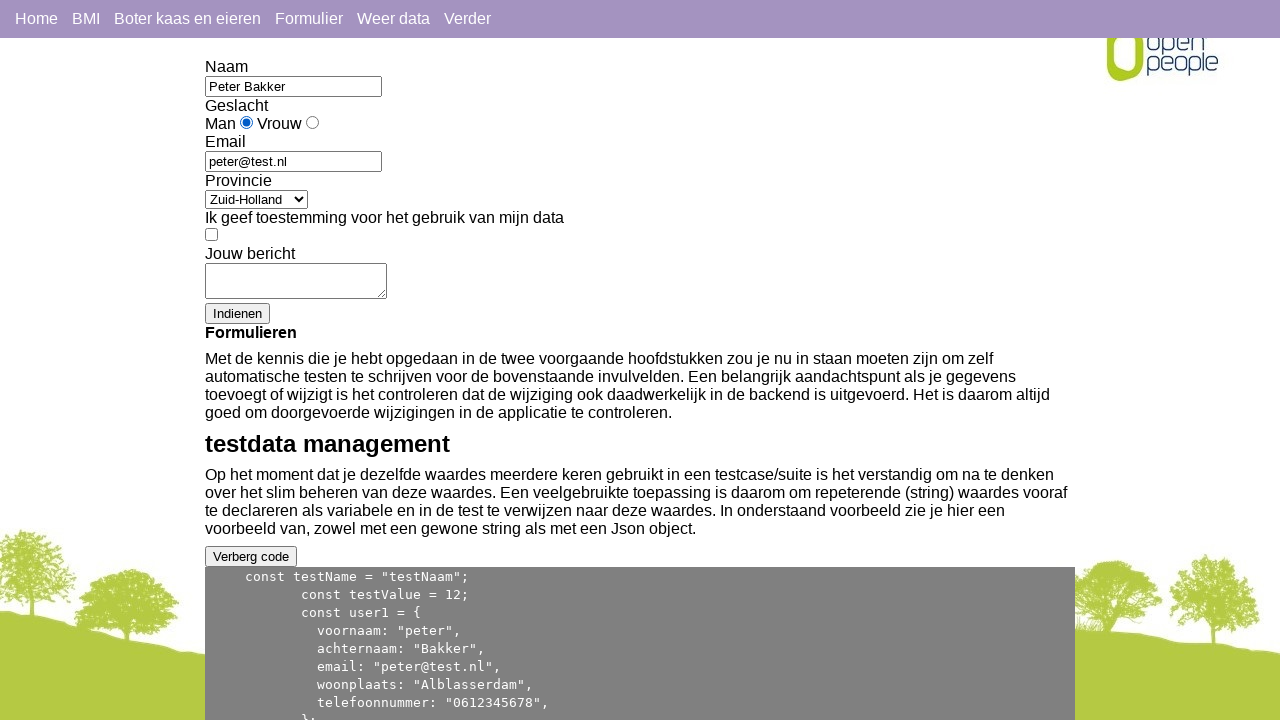

Checked consent checkbox at (212, 234) on input[type="checkbox"]
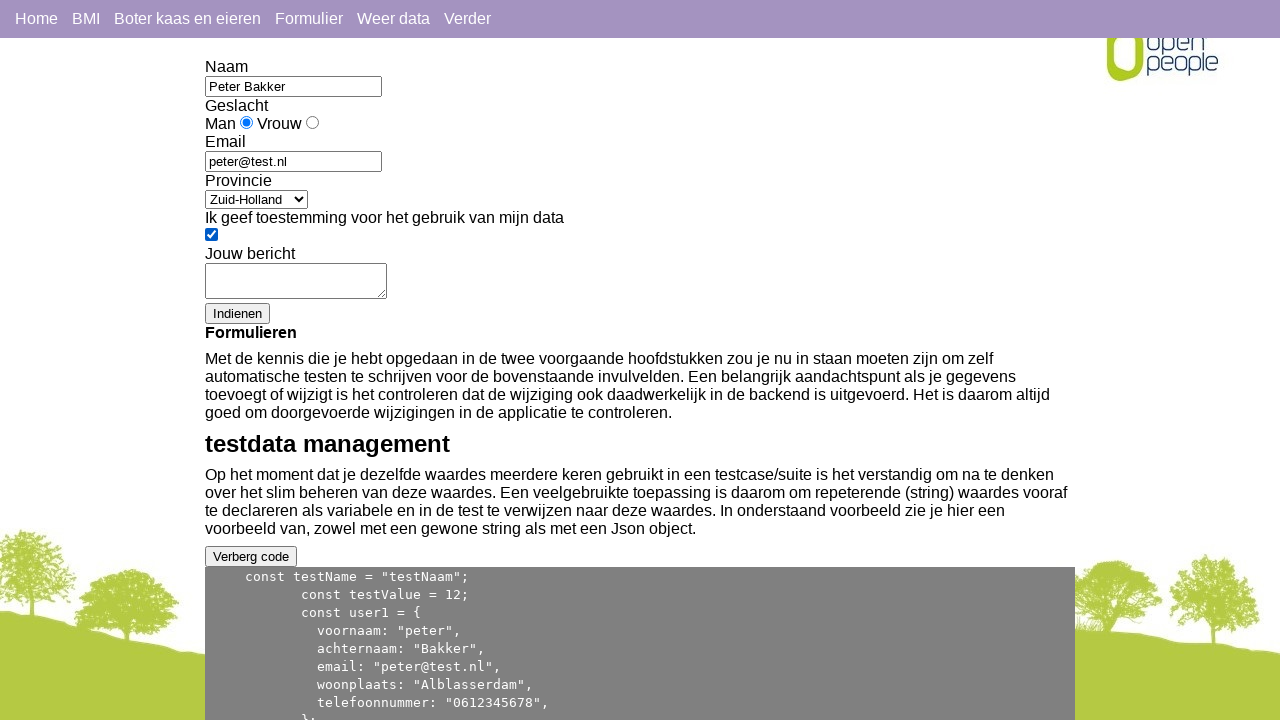

Clicked submit button to submit the form at (238, 314) on button[type="submit"], input[type="submit"], button:has-text("Verstuur"), button
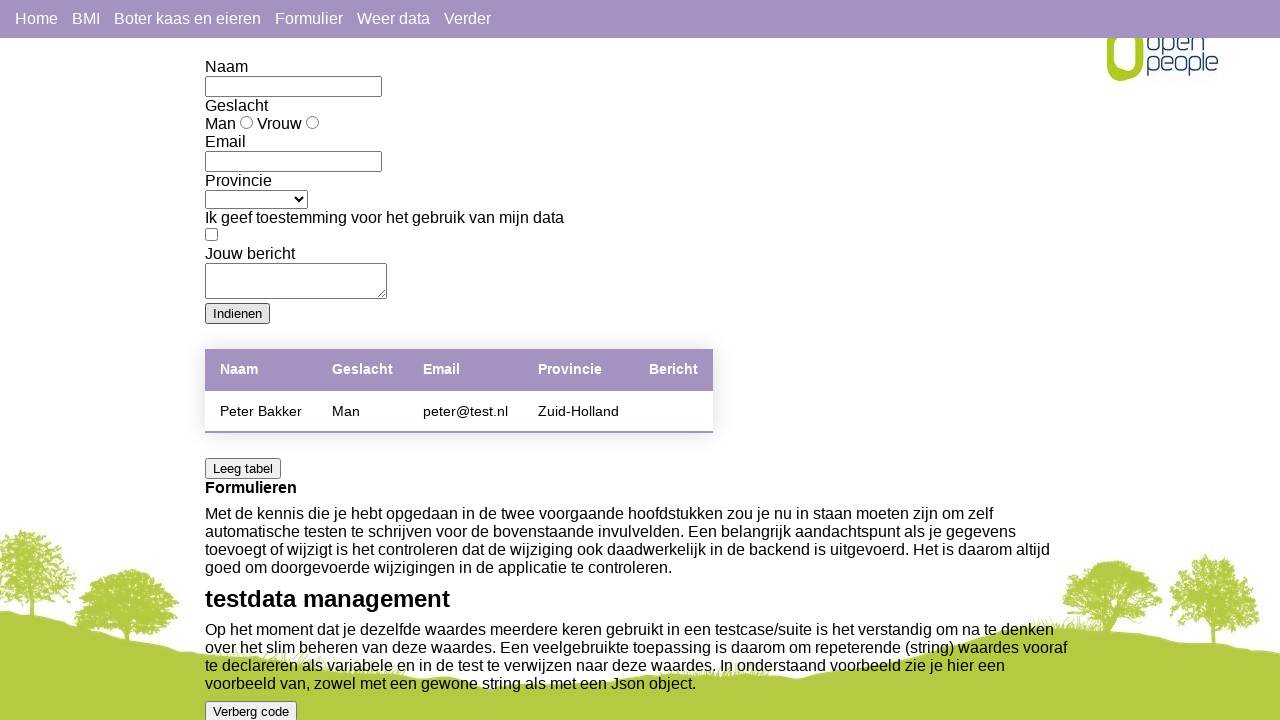

Verified that submitted name 'Peter Bakker' appears in results
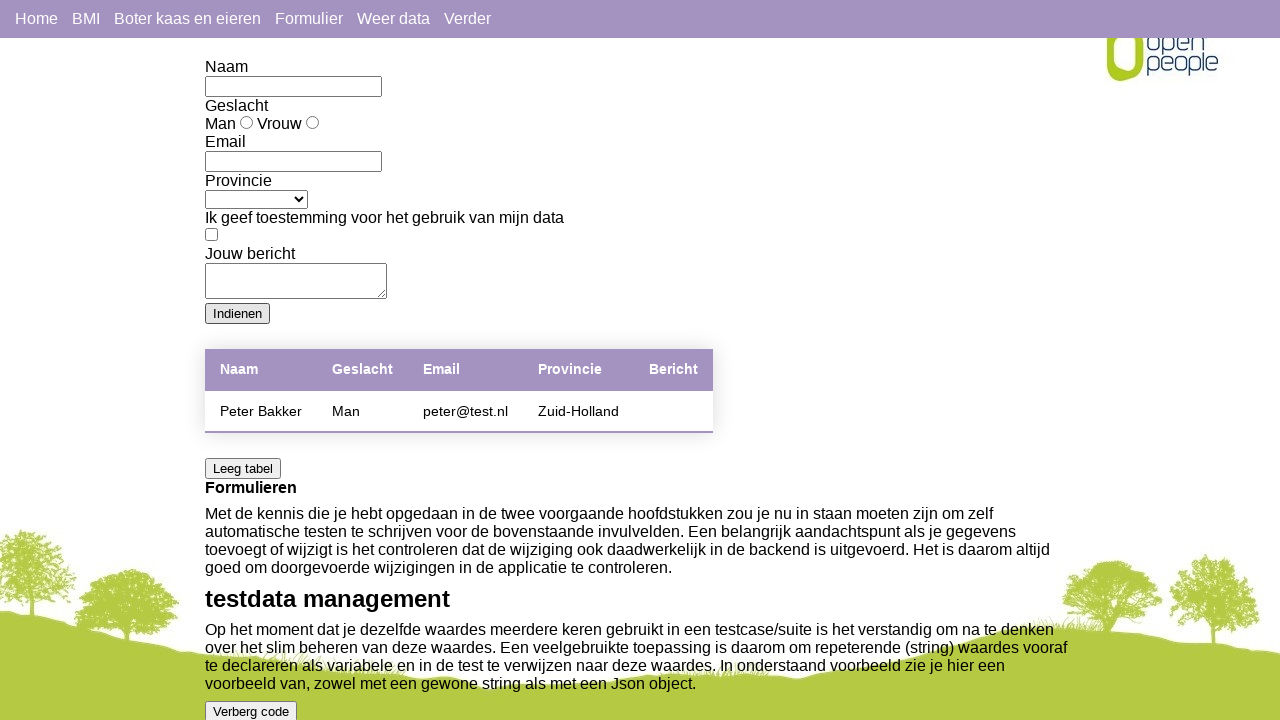

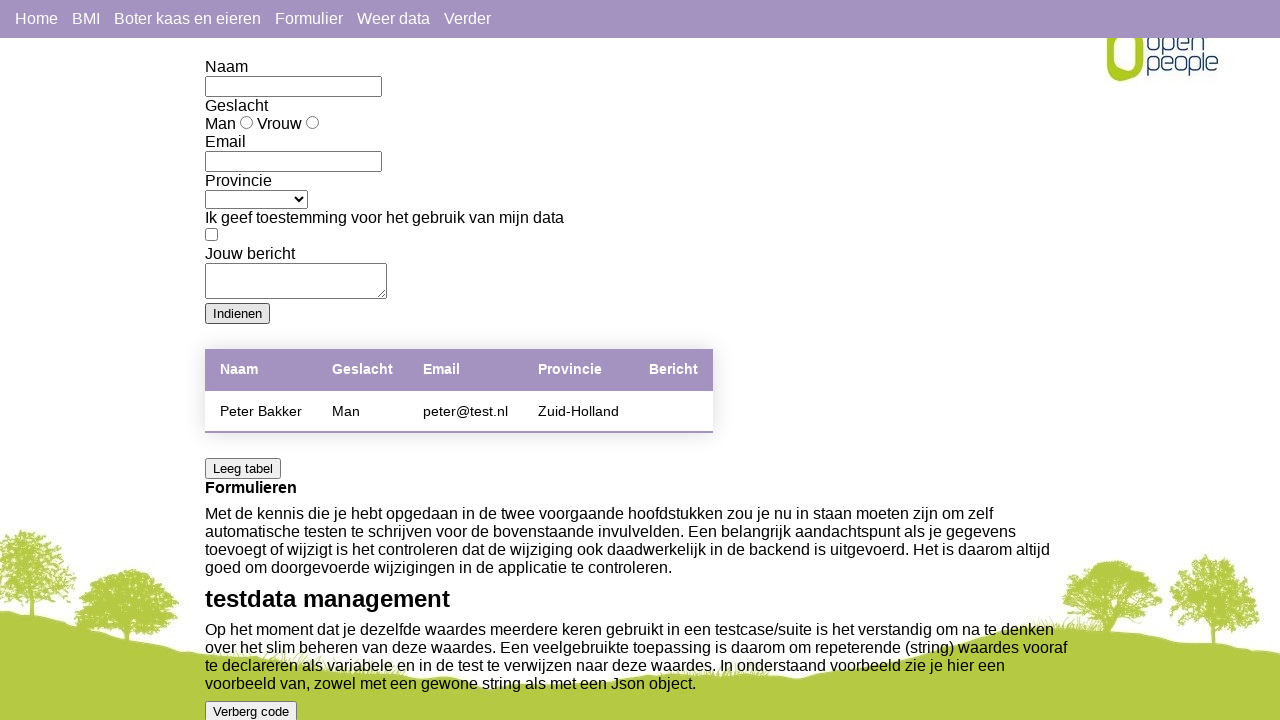